Tests that the Clear completed button displays correct text when items are completed

Starting URL: https://demo.playwright.dev/todomvc

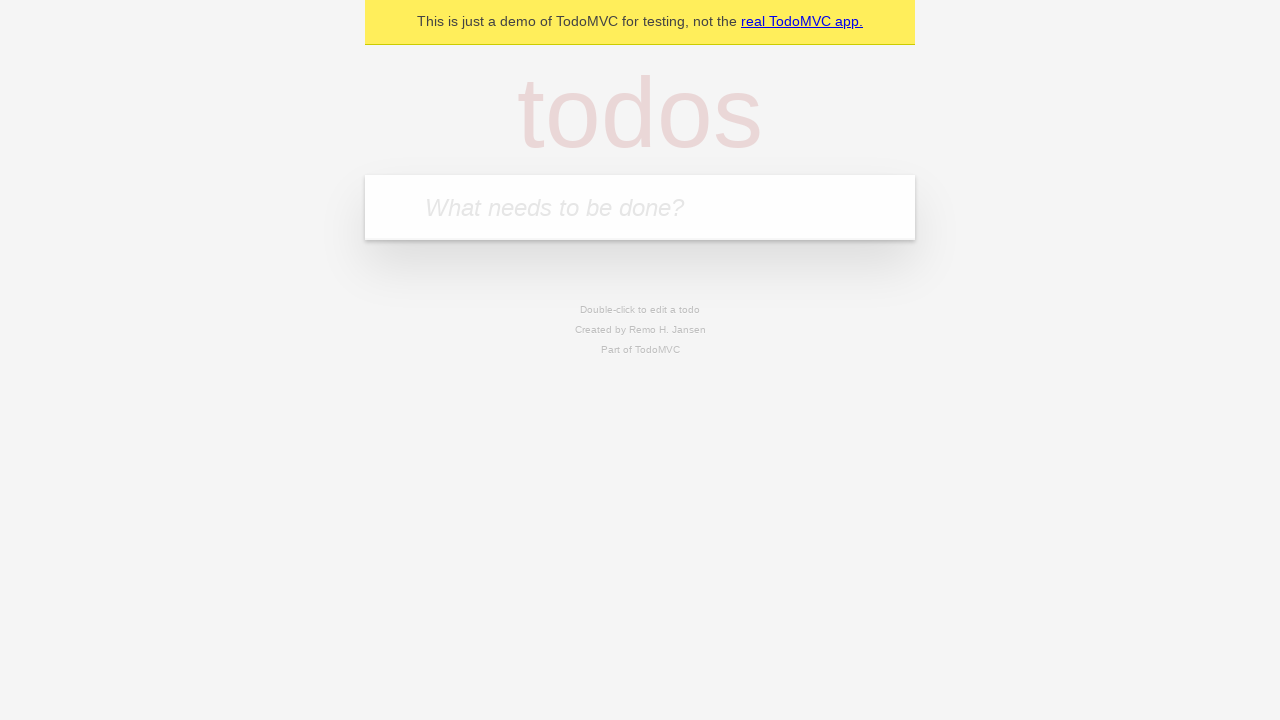

Filled todo input with 'buy some cheese' on internal:attr=[placeholder="What needs to be done?"i]
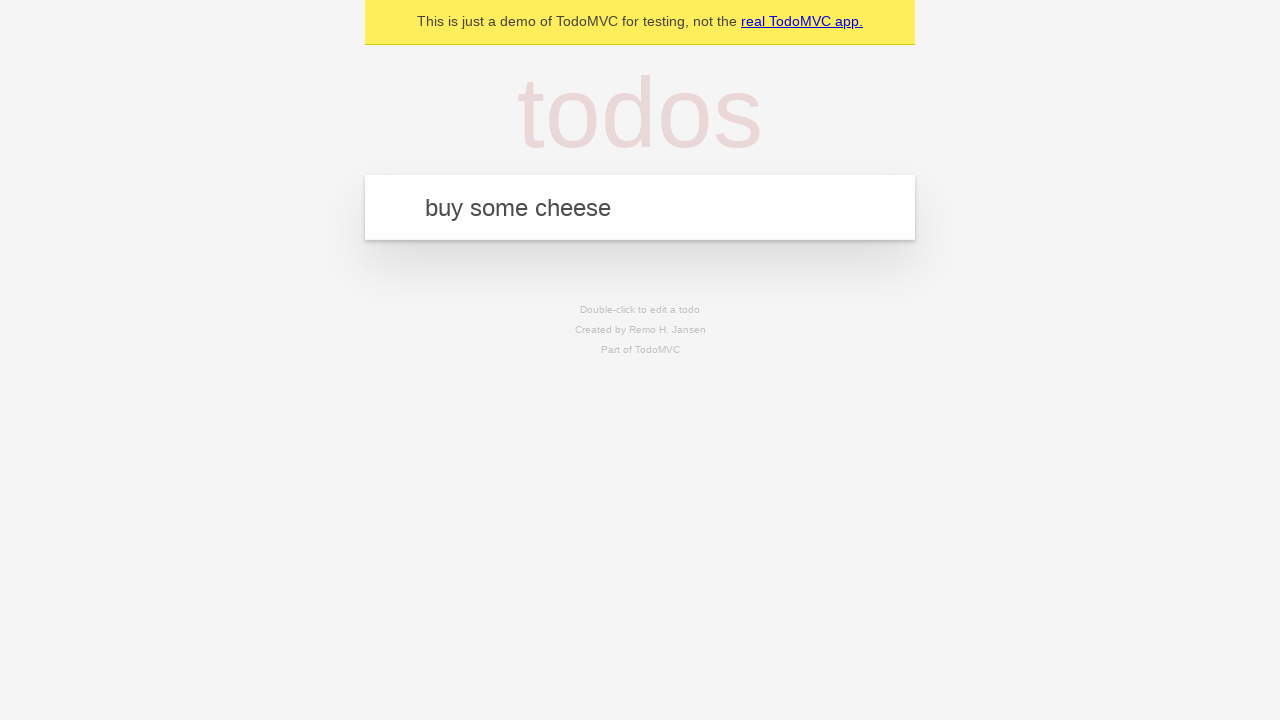

Pressed Enter to create first todo on internal:attr=[placeholder="What needs to be done?"i]
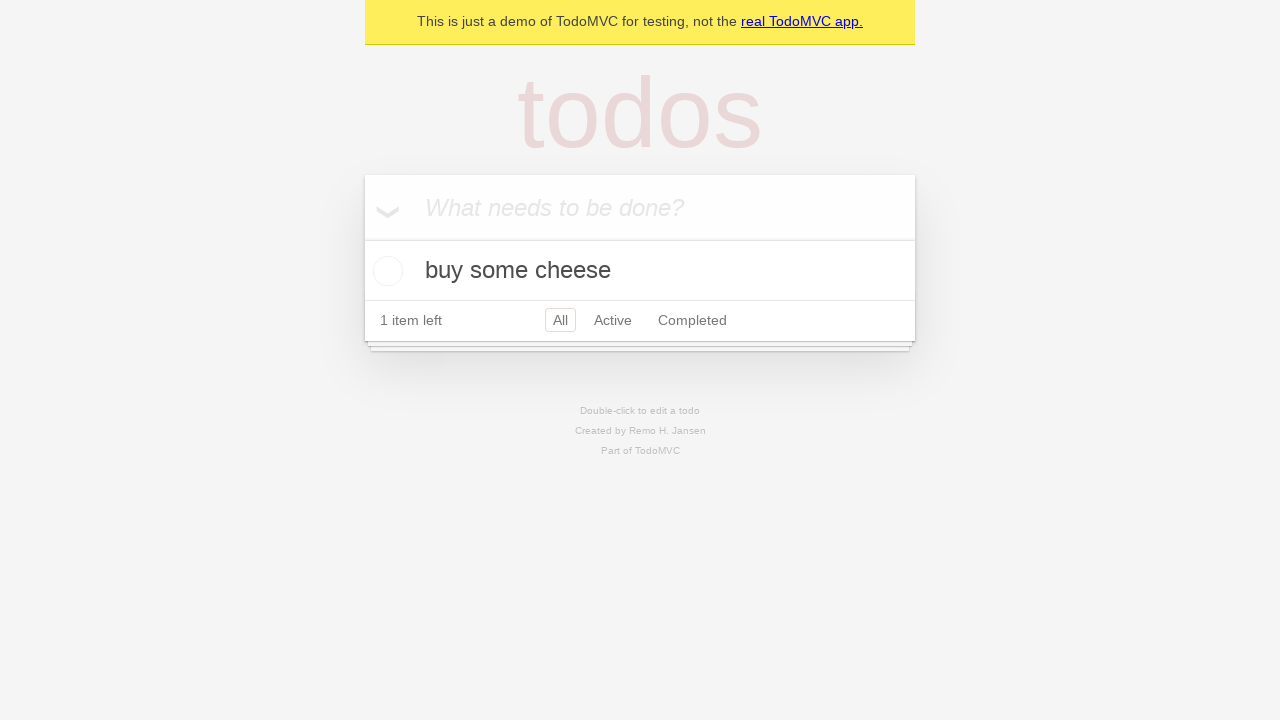

Filled todo input with 'feed the cat' on internal:attr=[placeholder="What needs to be done?"i]
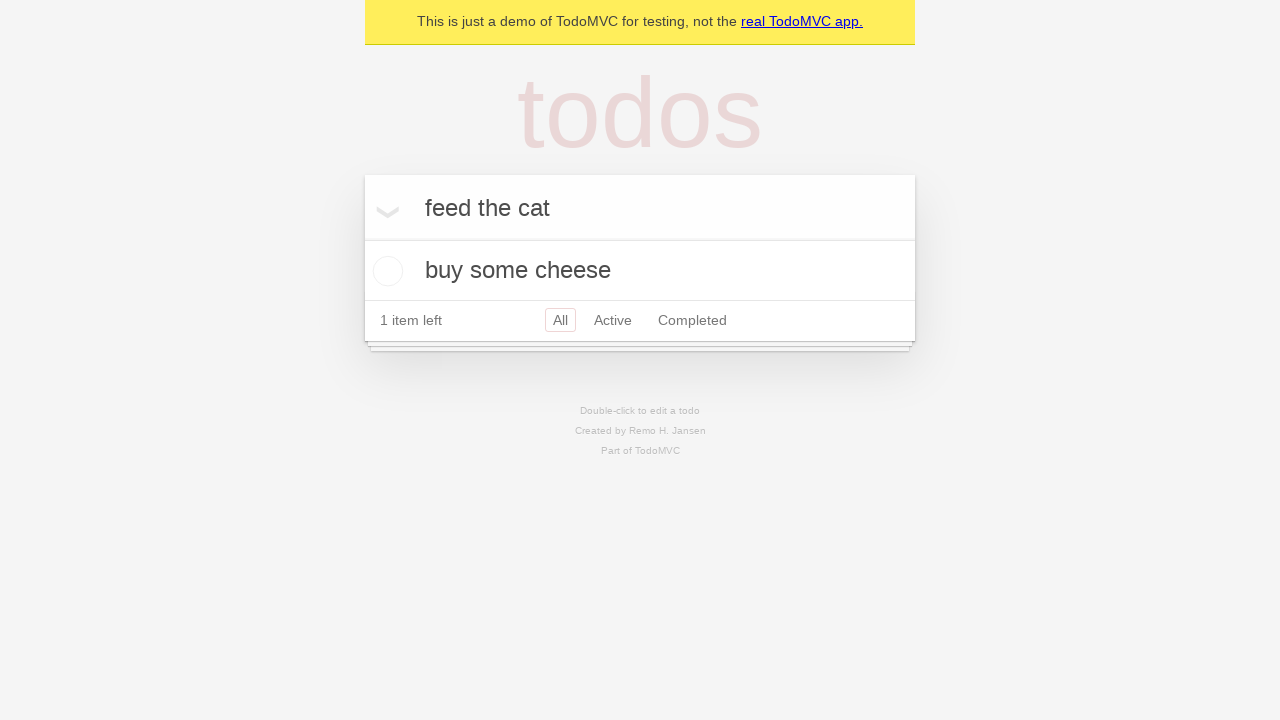

Pressed Enter to create second todo on internal:attr=[placeholder="What needs to be done?"i]
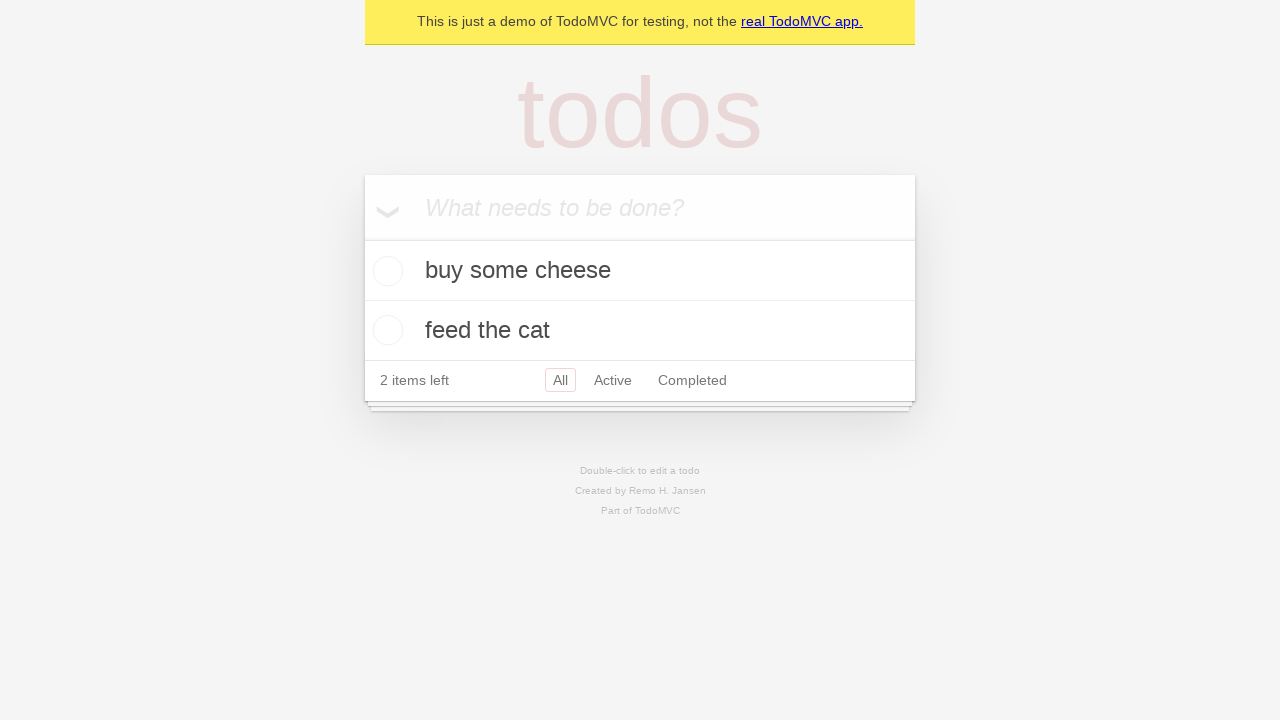

Filled todo input with 'book a doctors appointment' on internal:attr=[placeholder="What needs to be done?"i]
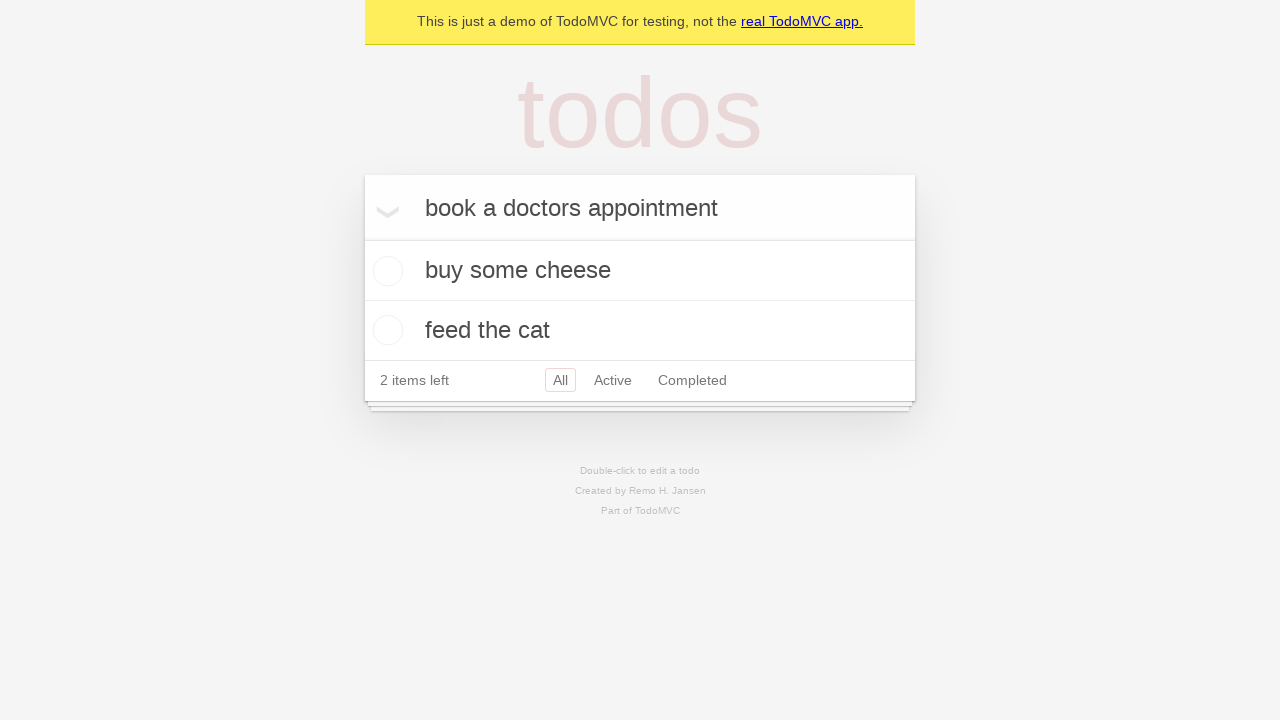

Pressed Enter to create third todo on internal:attr=[placeholder="What needs to be done?"i]
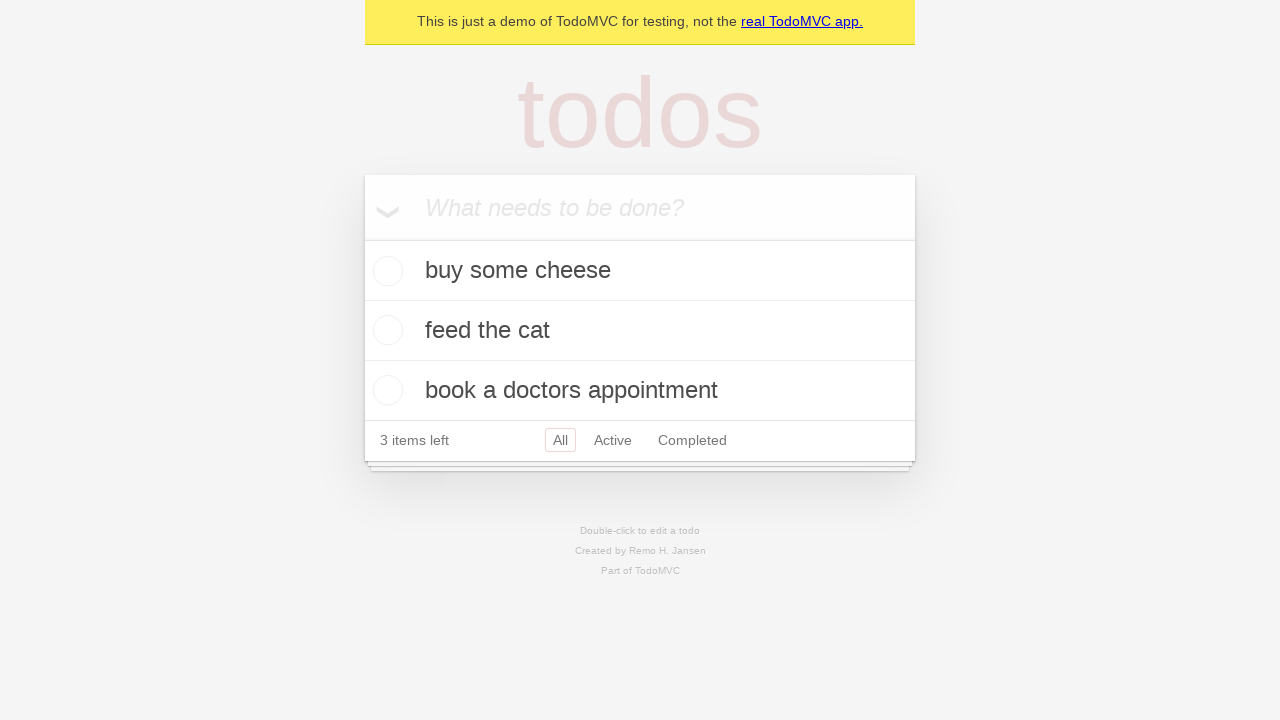

Checked the first todo item as completed at (385, 271) on .todo-list li .toggle >> nth=0
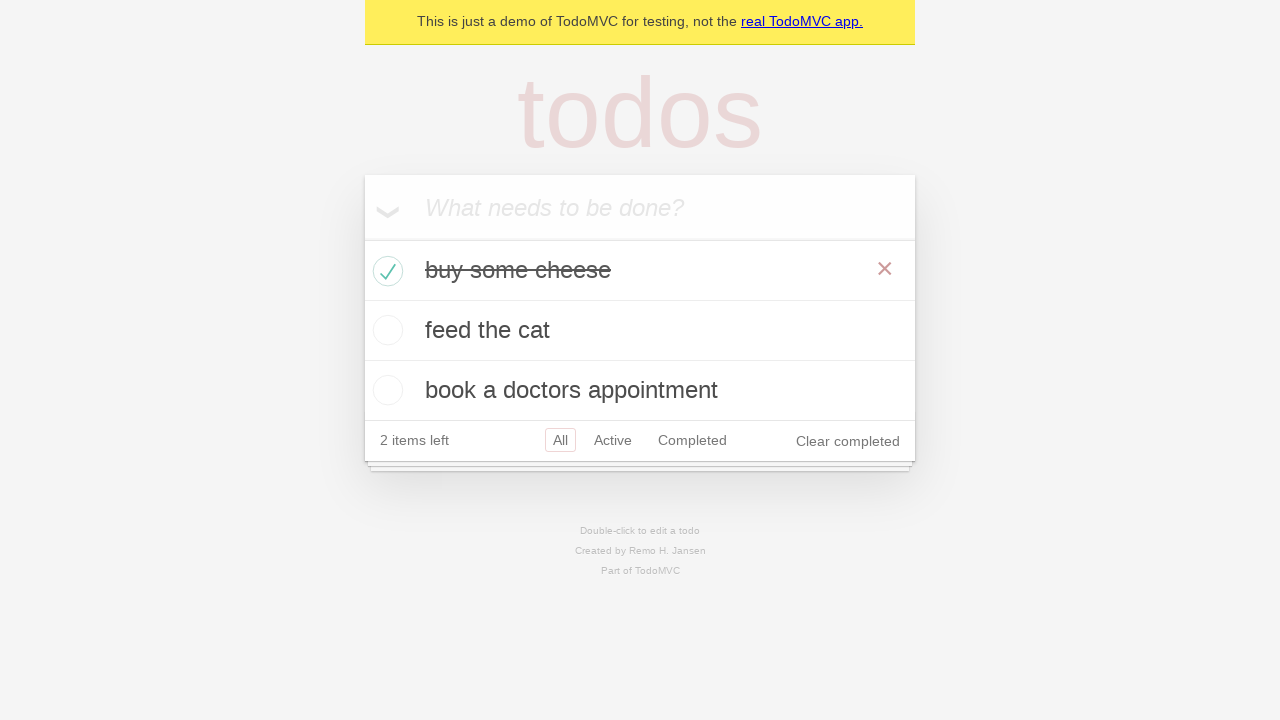

Clear completed button appeared - verified correct text displays when items are completed
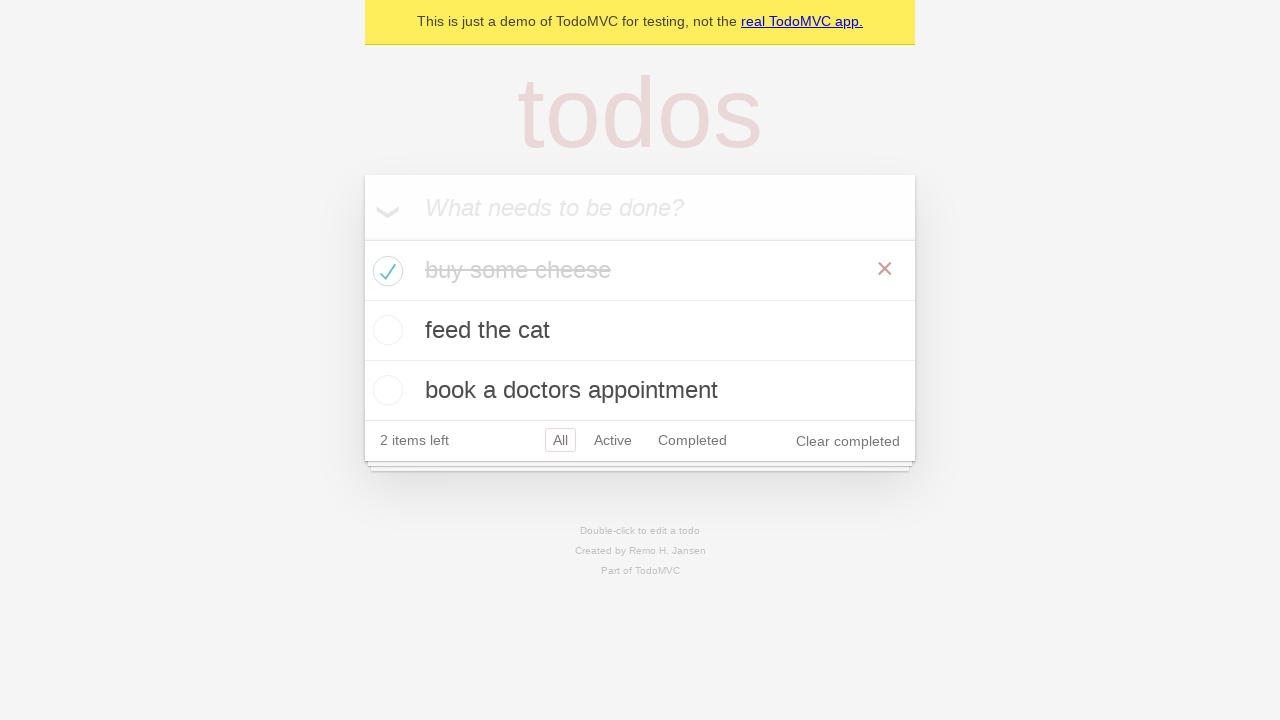

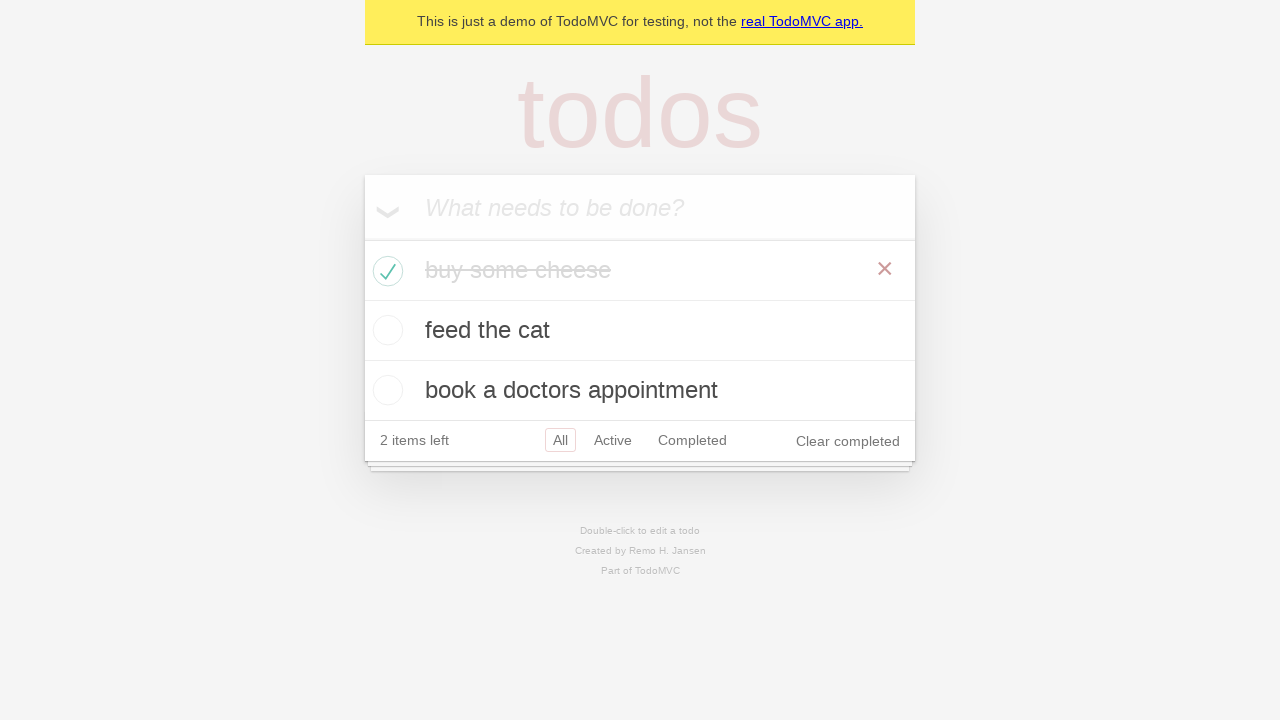